Tests keyboard actions on a text box form by filling fields, then using Ctrl+A to select all, Ctrl+C to copy, Tab to move to next field, and Ctrl+V to paste the copied text.

Starting URL: https://demoqa.com/text-box

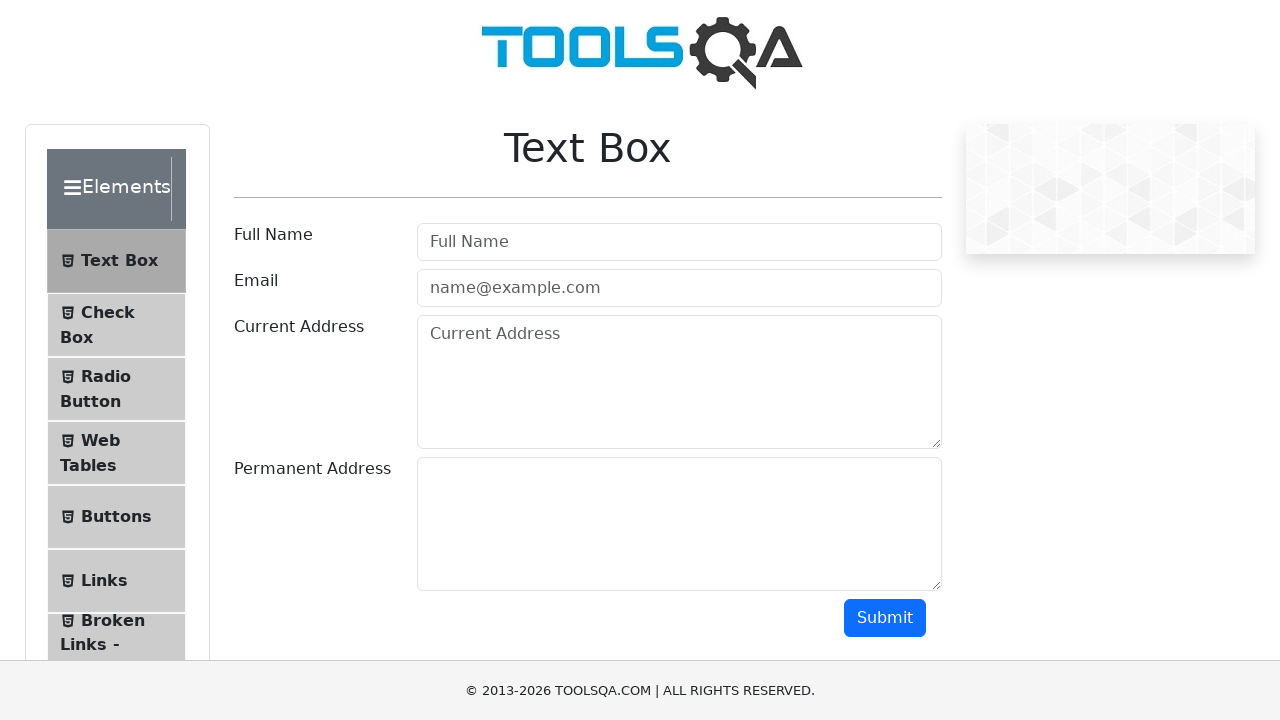

Filled username field with 'Deepak' on #userName
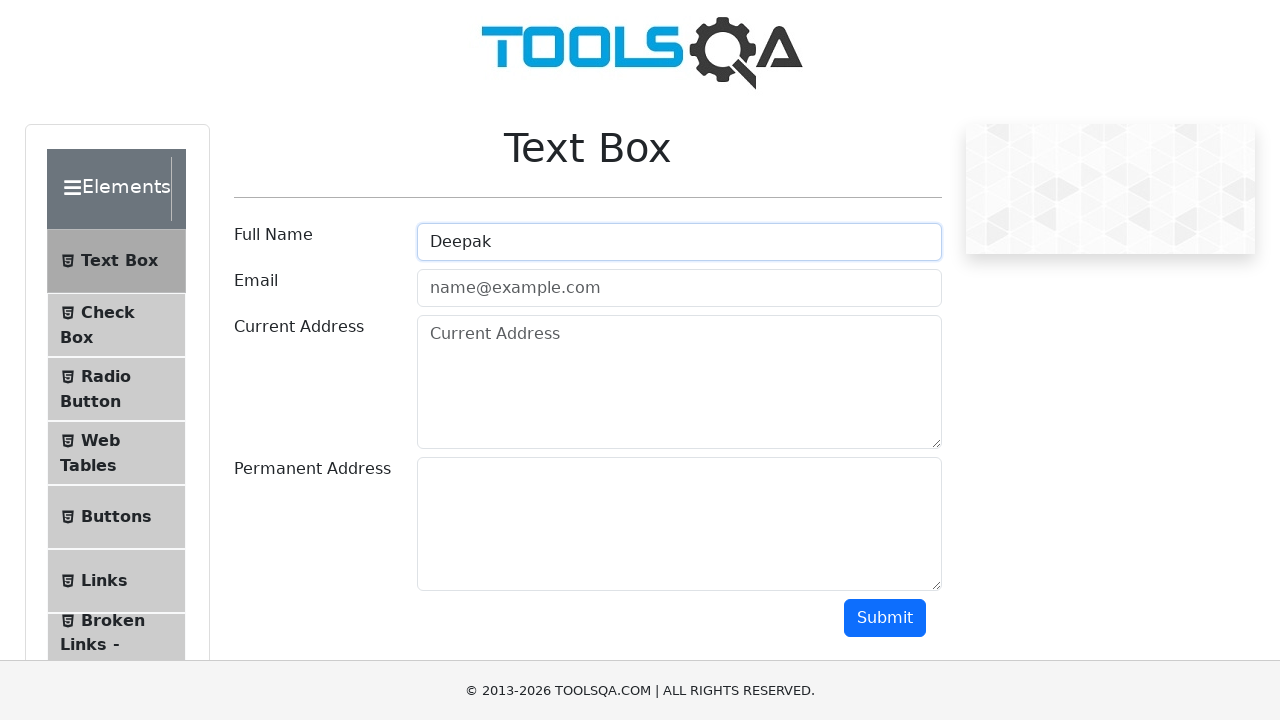

Filled email field with 'deepak@gmail.com' on #userEmail
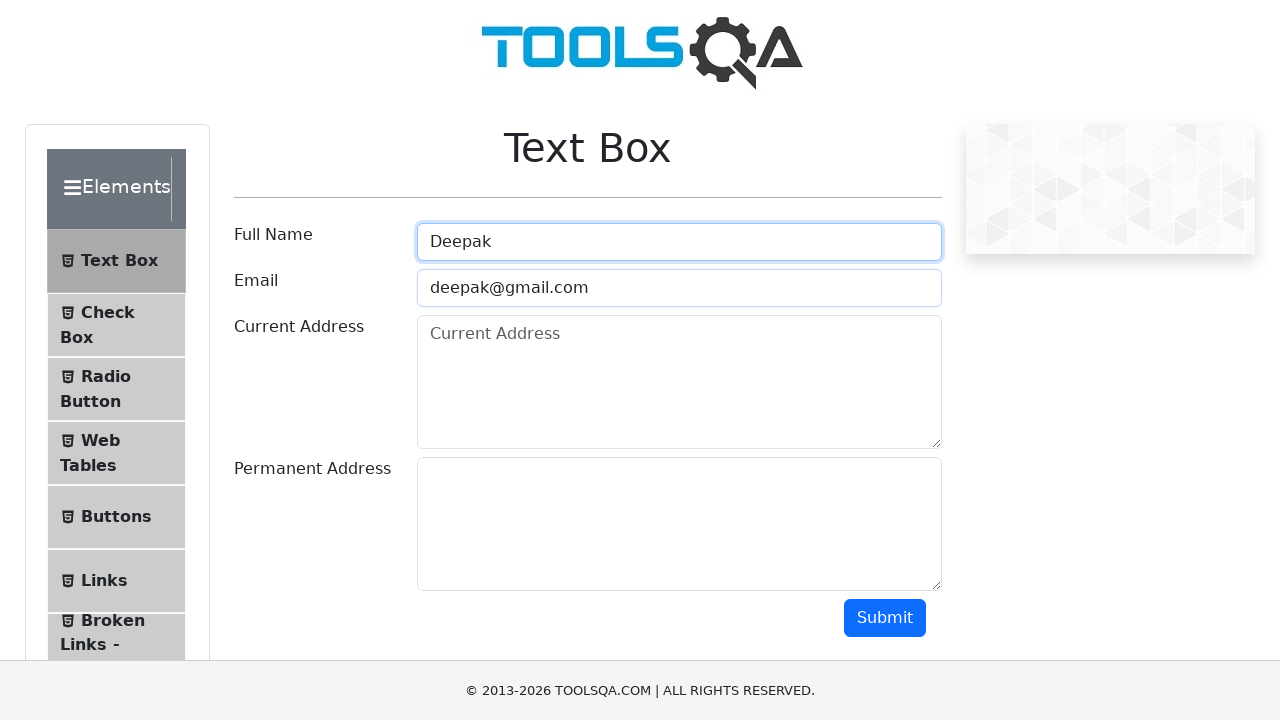

Filled current address field with 'abd sdfgsgn gsgv' on #currentAddress
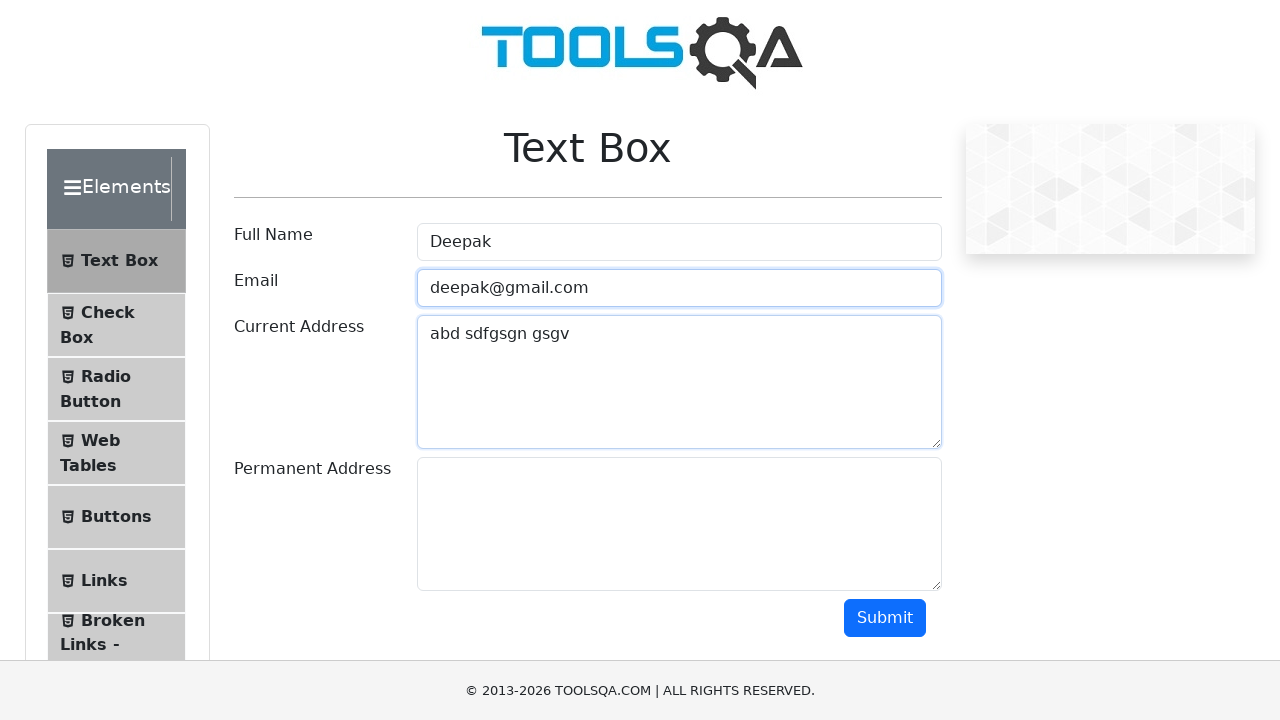

Selected all text in current address field using Ctrl+A
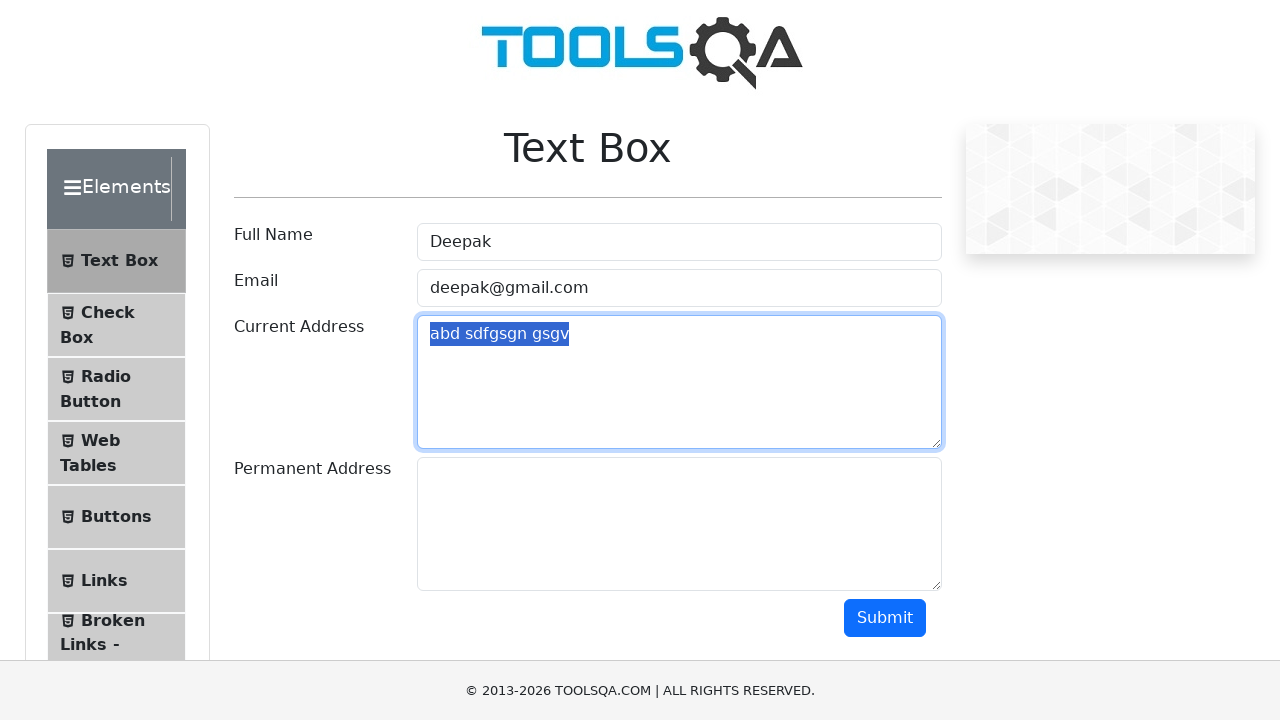

Copied selected text using Ctrl+C
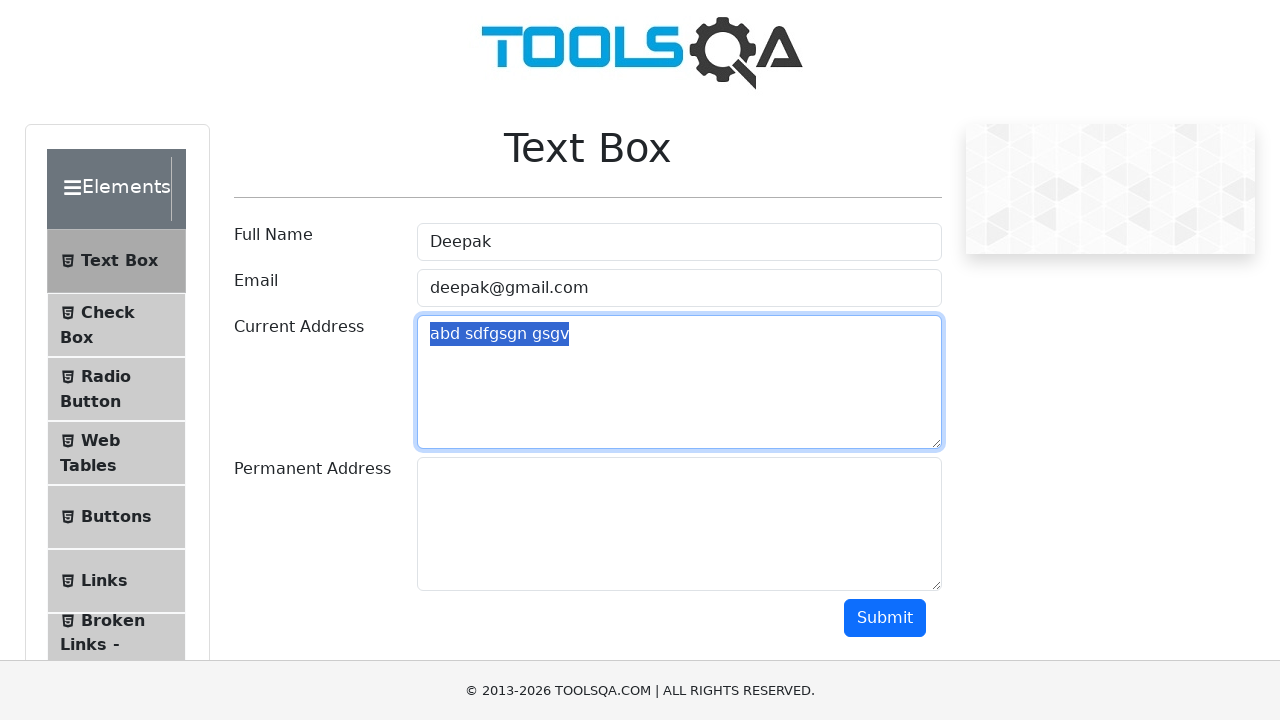

Moved to permanent address field using Tab key
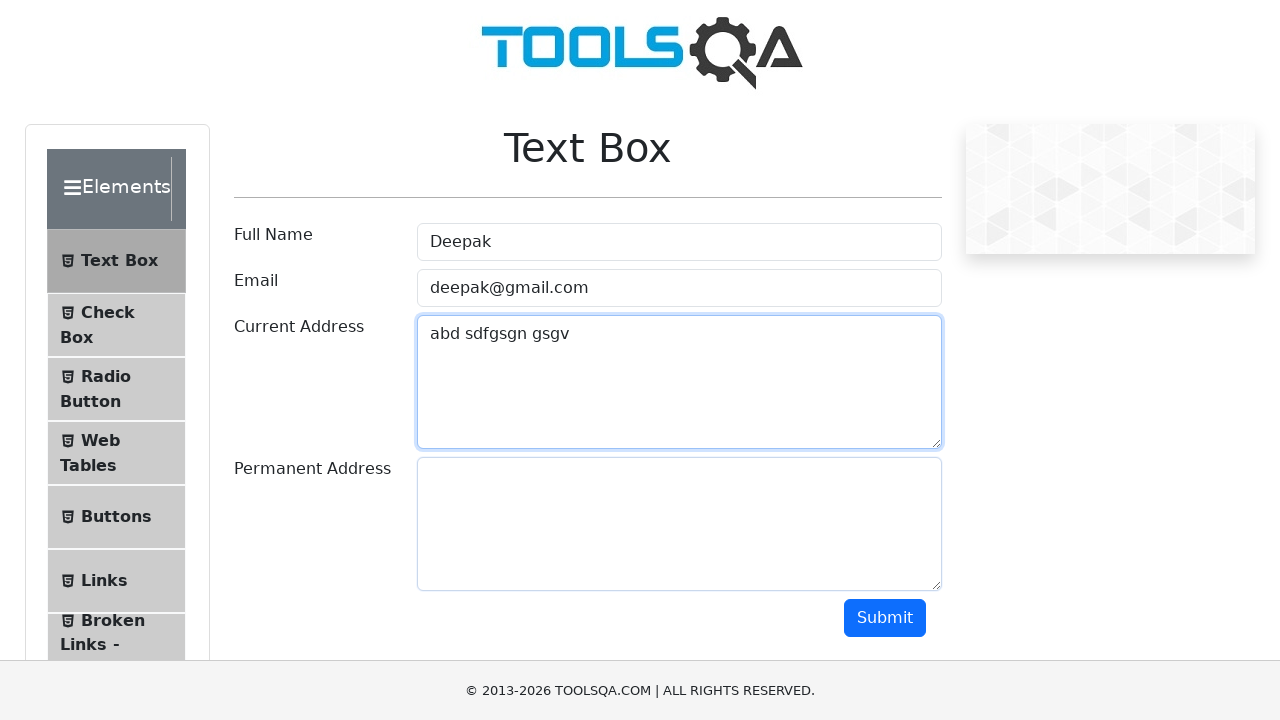

Pasted copied text into permanent address field using Ctrl+V
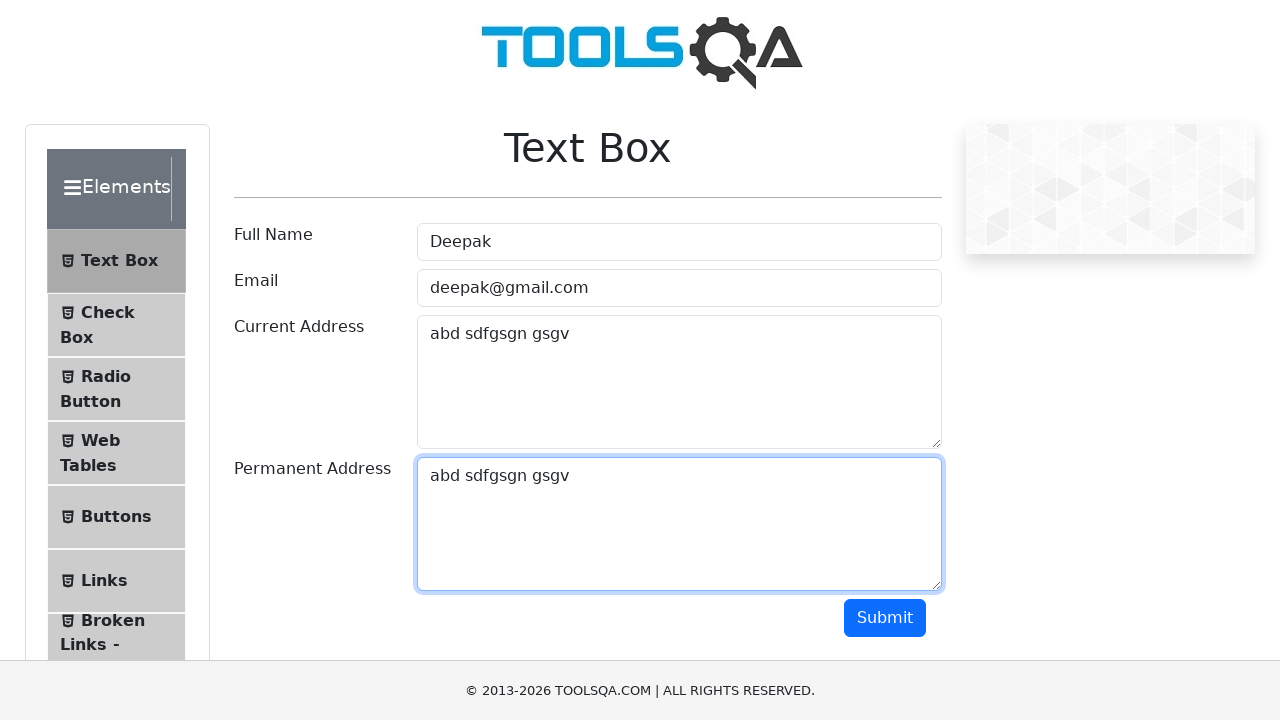

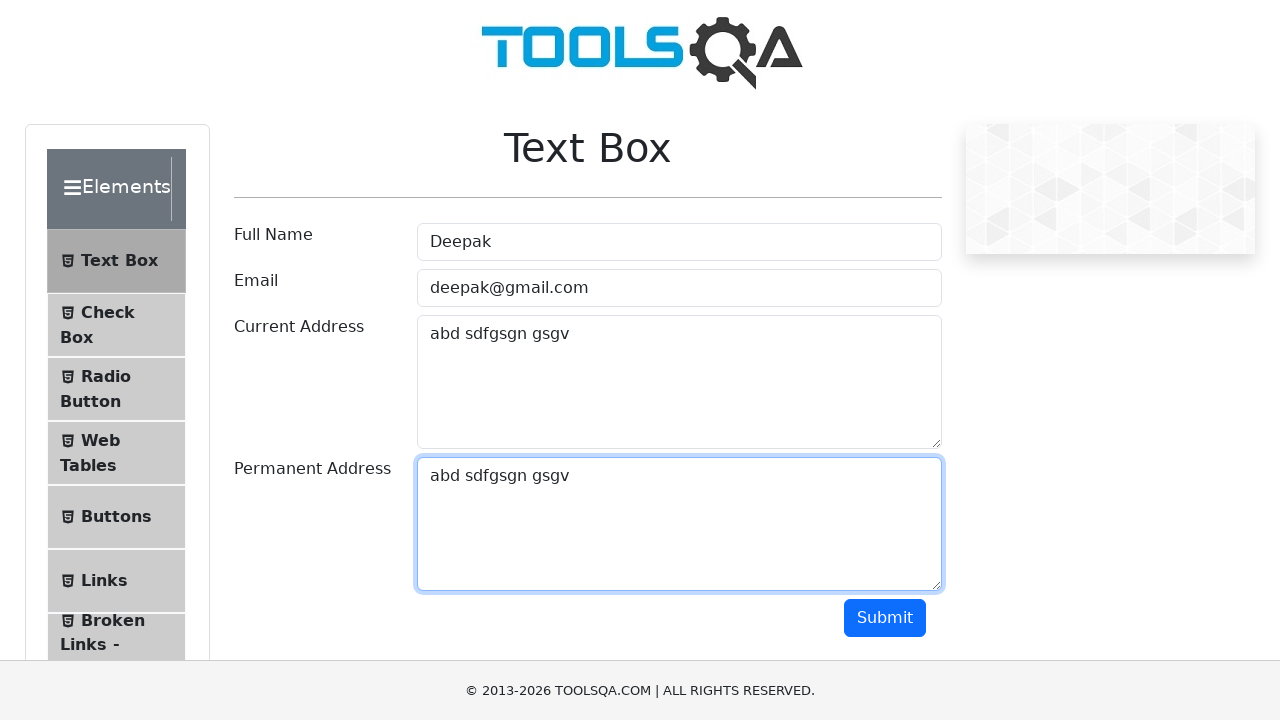